Navigates to the Applitools demo app login page and clicks the login button to navigate to the app window

Starting URL: https://demo.applitools.com

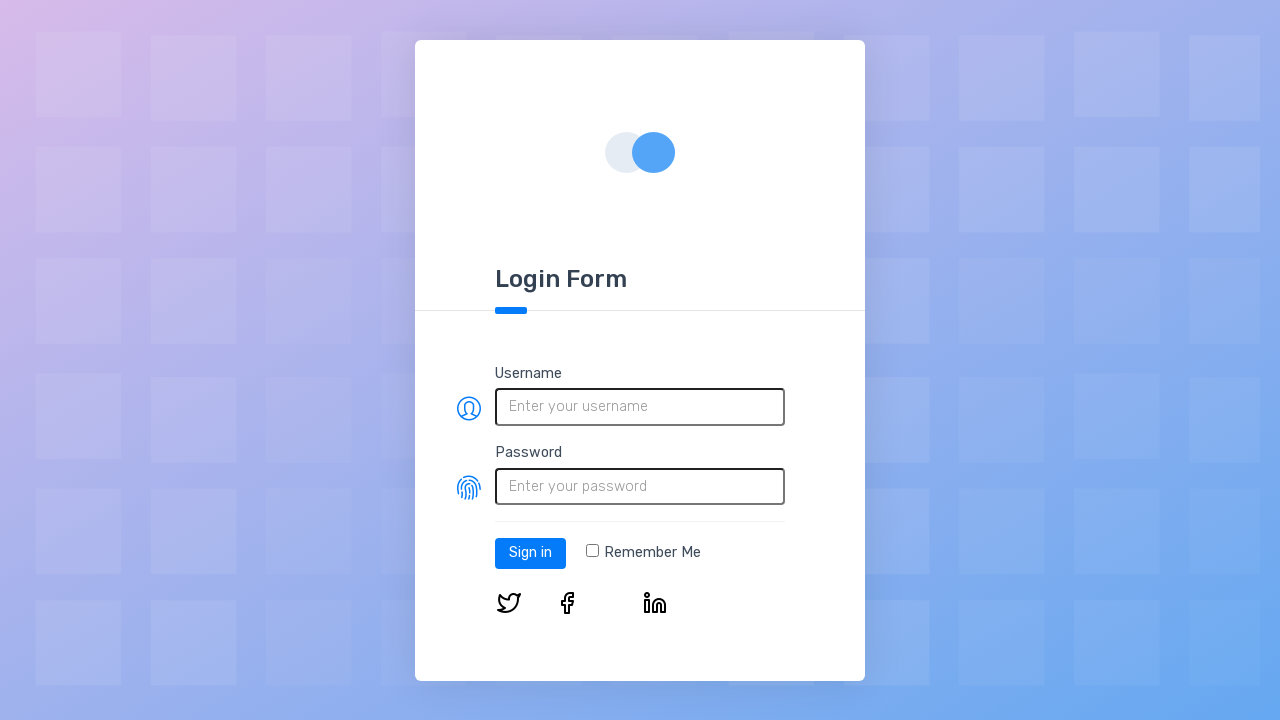

Login button selector loaded on demo.applitools.com page
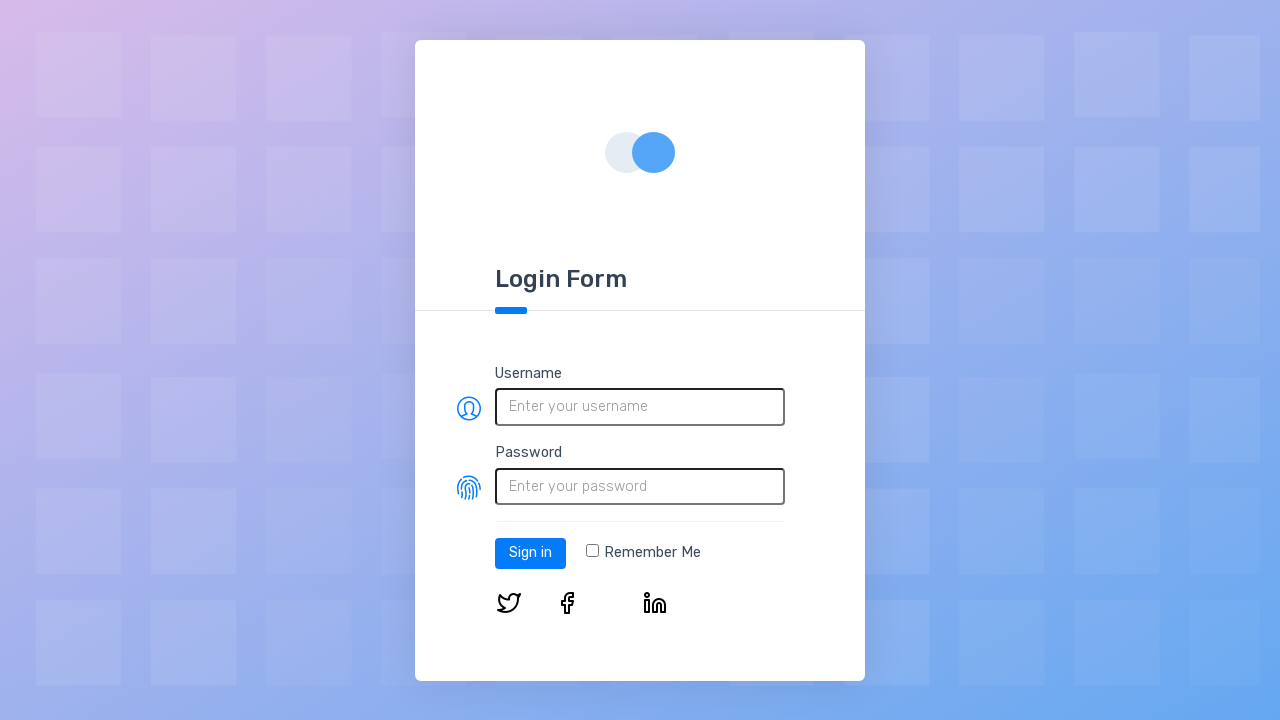

Clicked the login button to navigate to app window at (530, 553) on #log-in
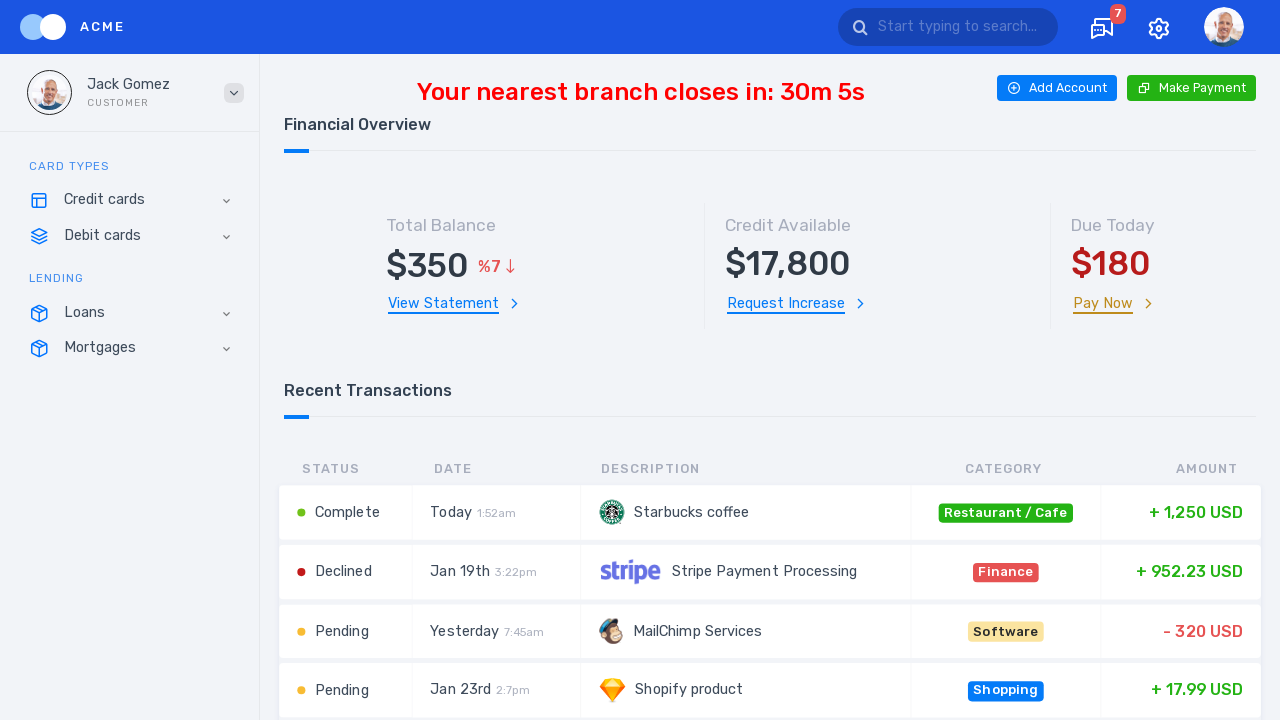

App window loaded successfully after login
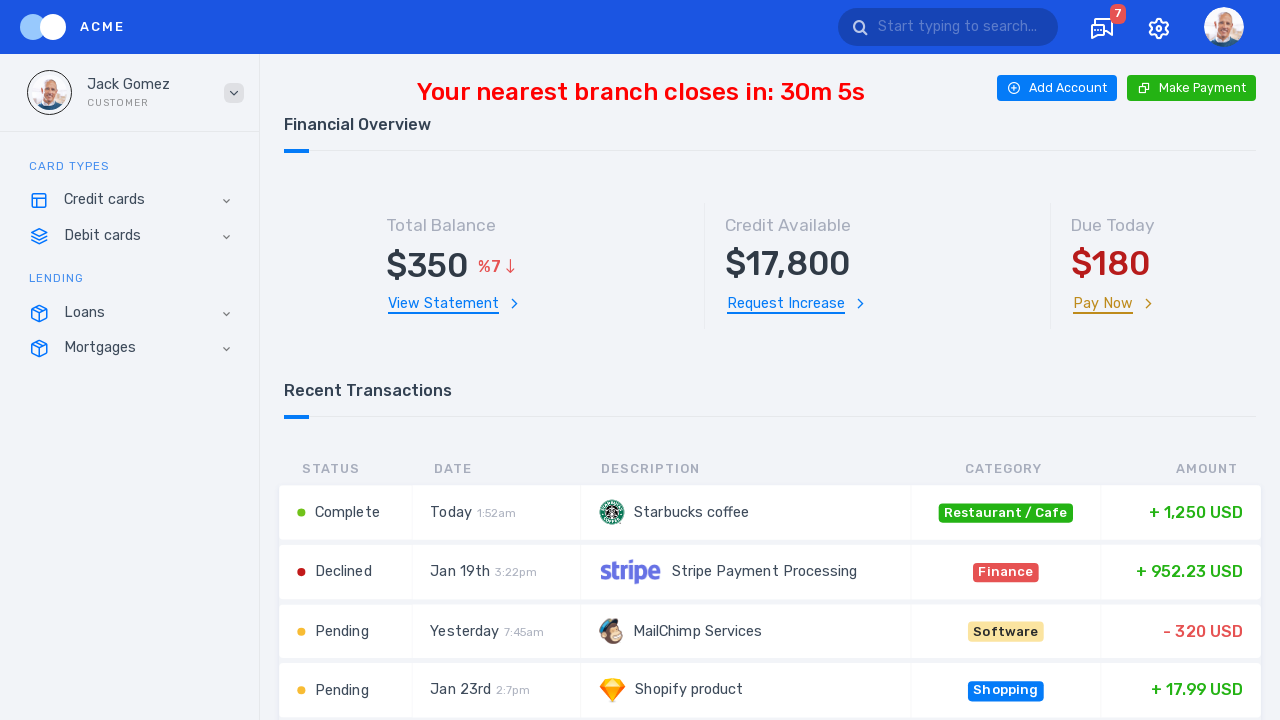

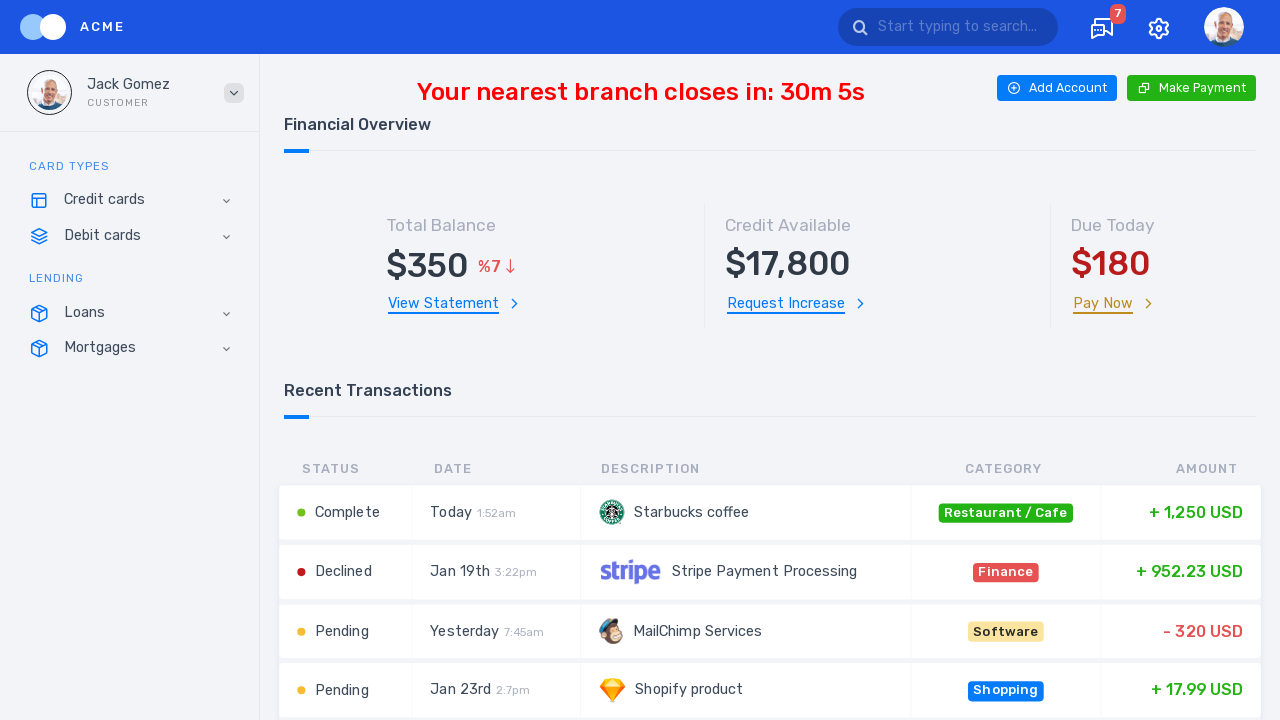